Navigates to Argentina's INDEC statistics page and verifies that download links for EMAE (economic activity estimator) data files are present and accessible.

Starting URL: https://www.indec.gob.ar/indec/web/Nivel4-Tema-3-9-48

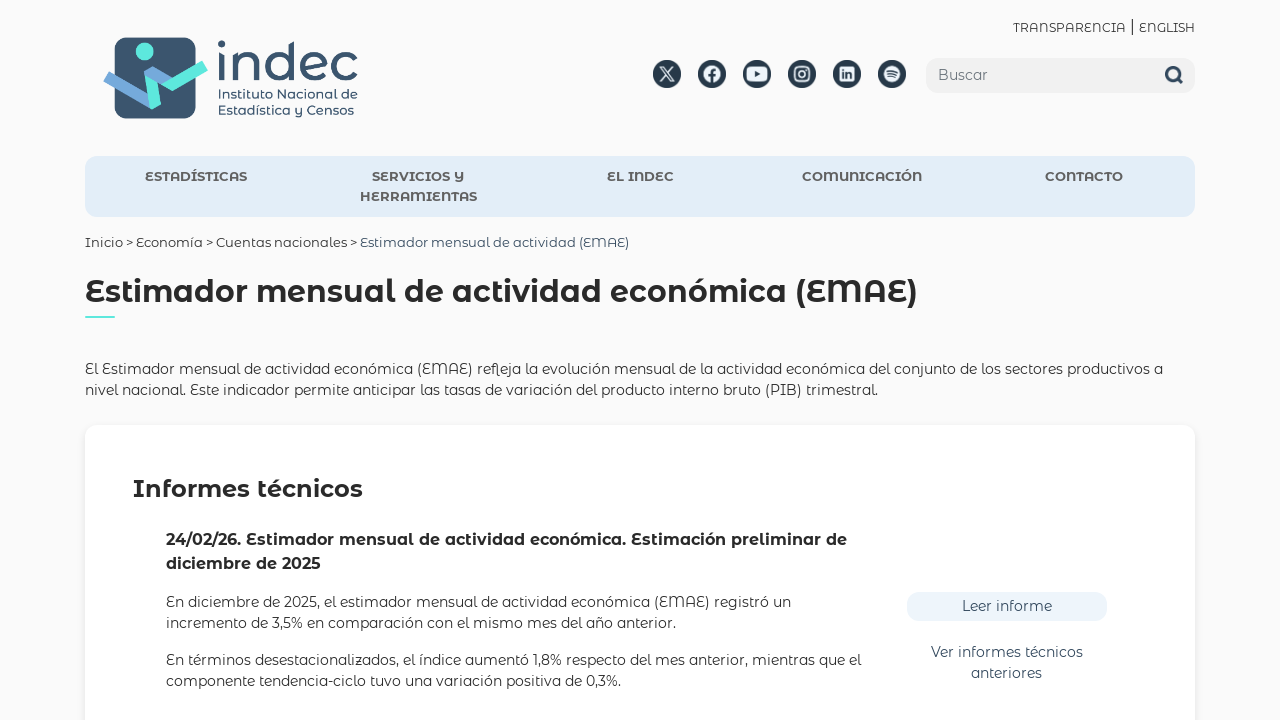

Navigated to Argentina's INDEC statistics page for EMAE data
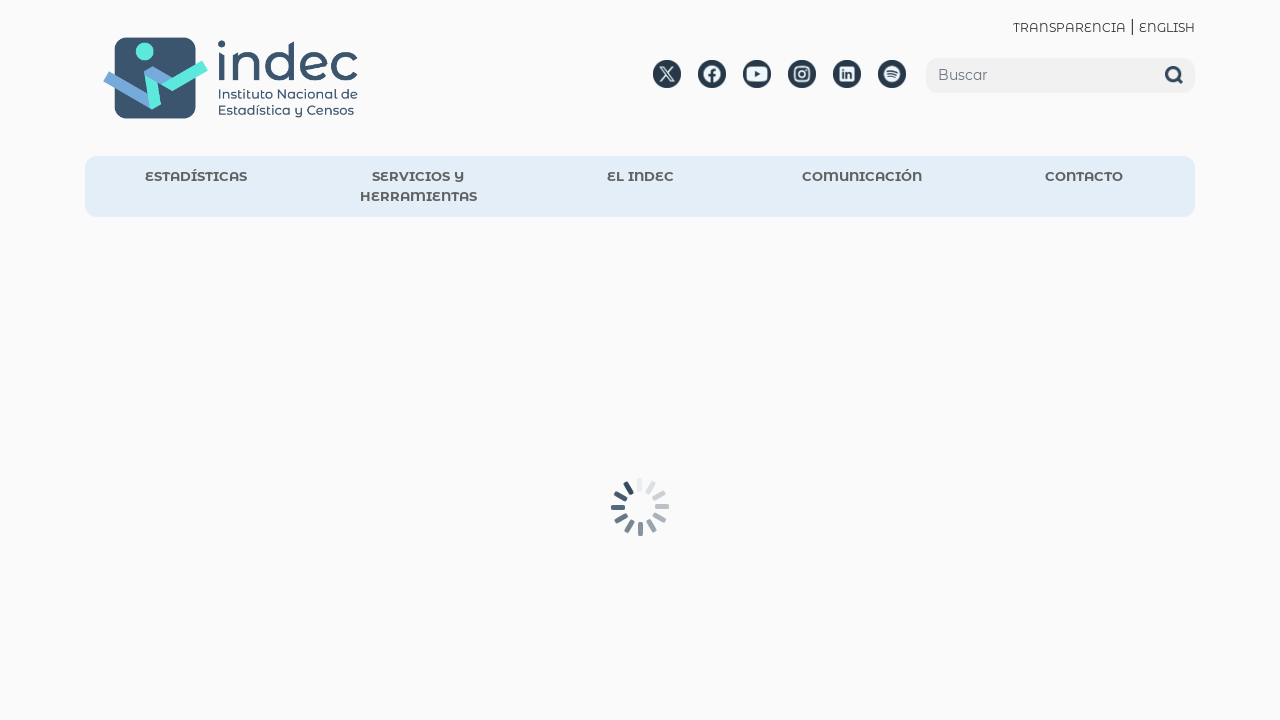

First EMAE download link appeared and is ready
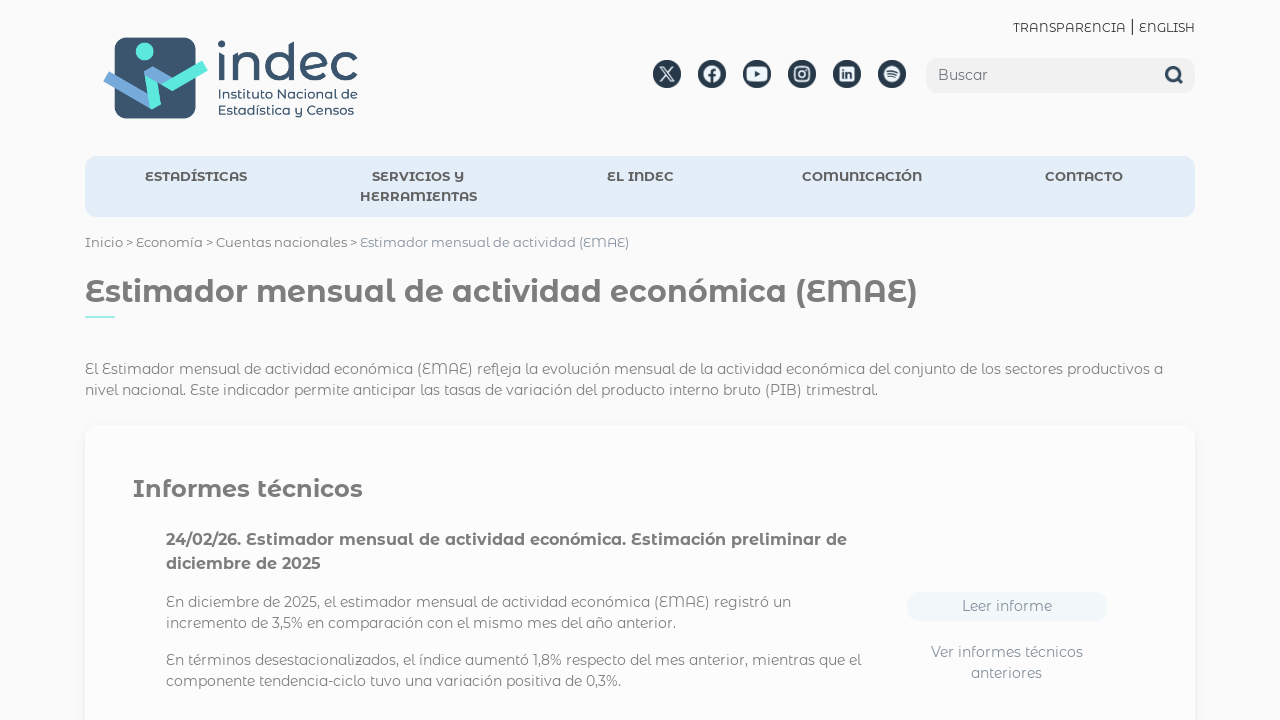

Retrieved href attribute from first download link
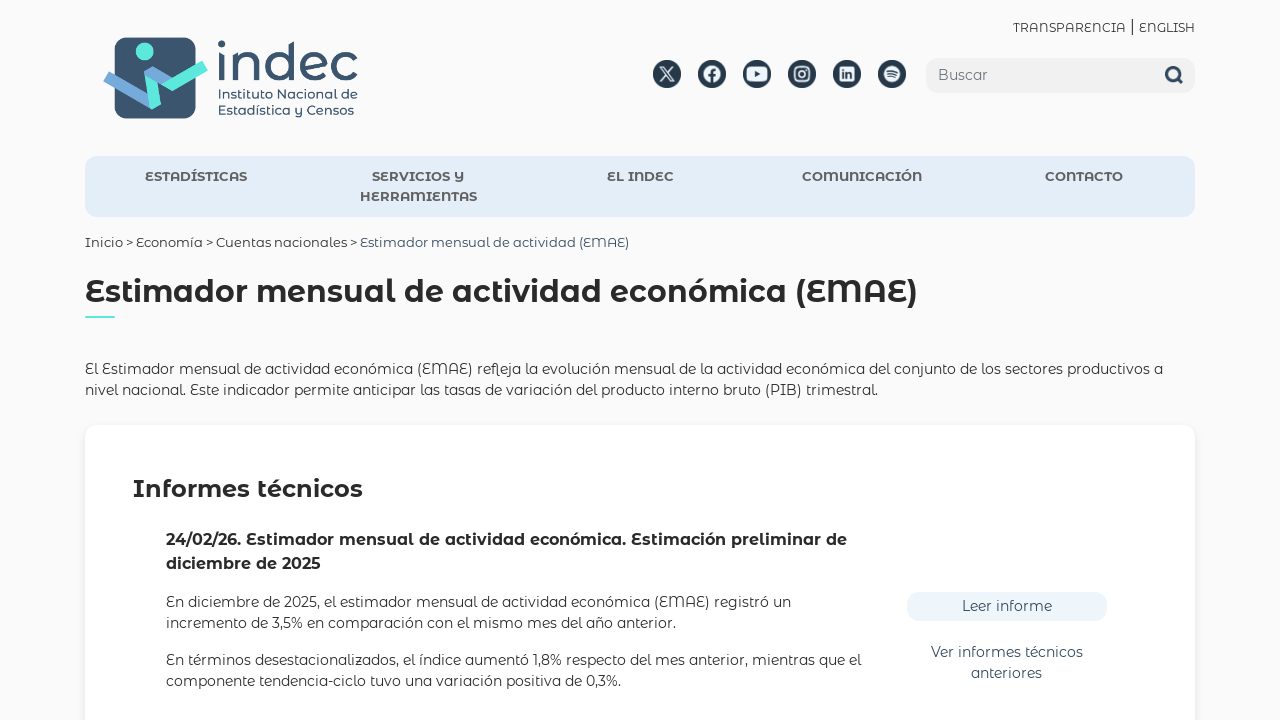

Verified first download link has valid href attribute
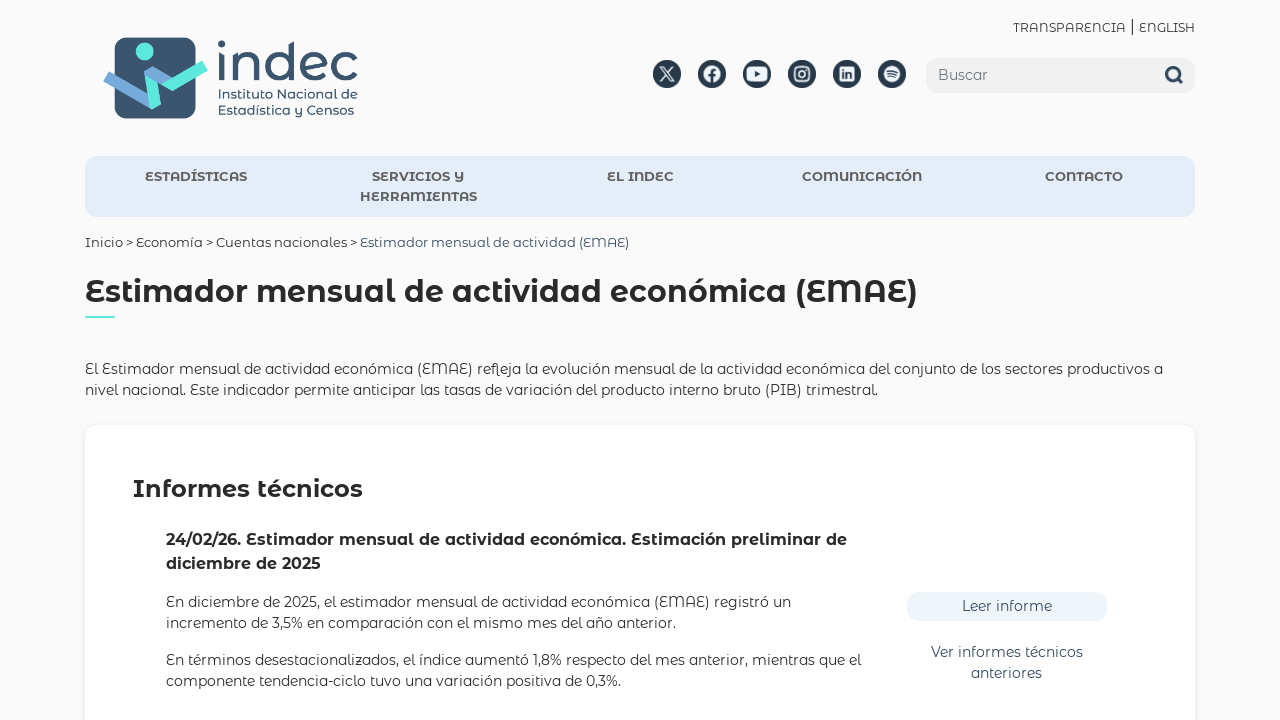

Second EMAE download link appeared and is ready
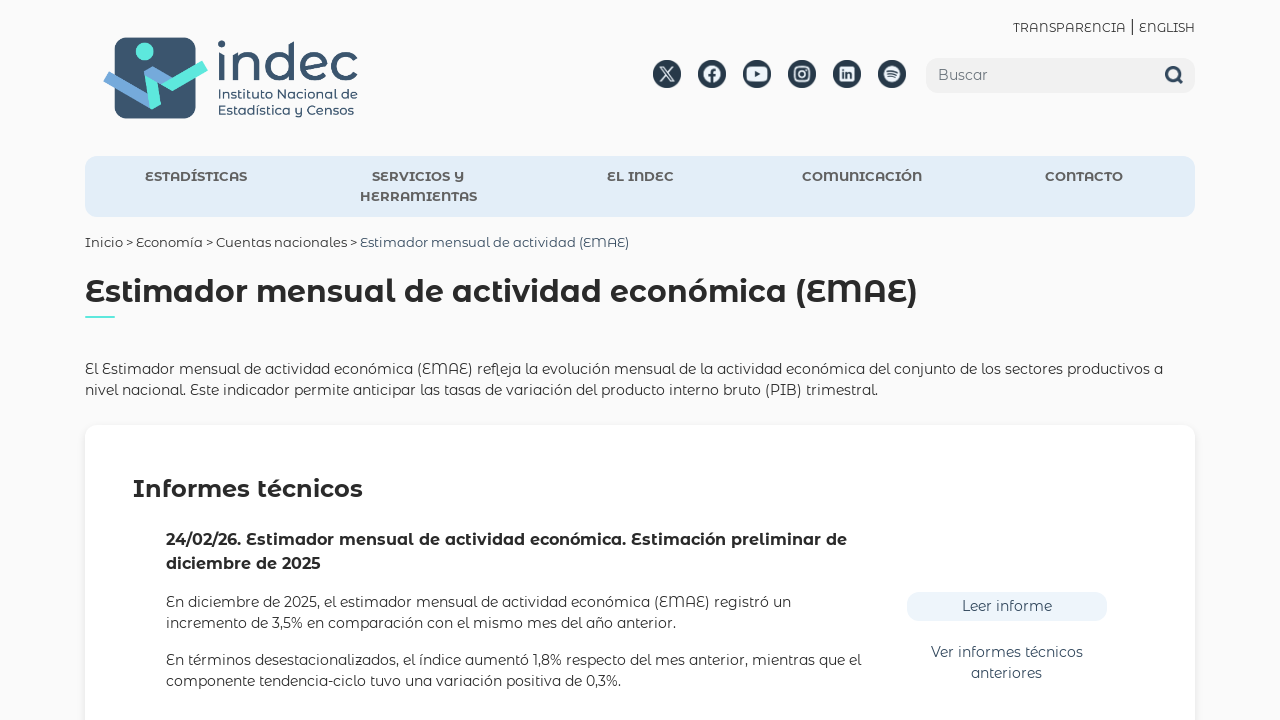

Retrieved href attribute from second download link
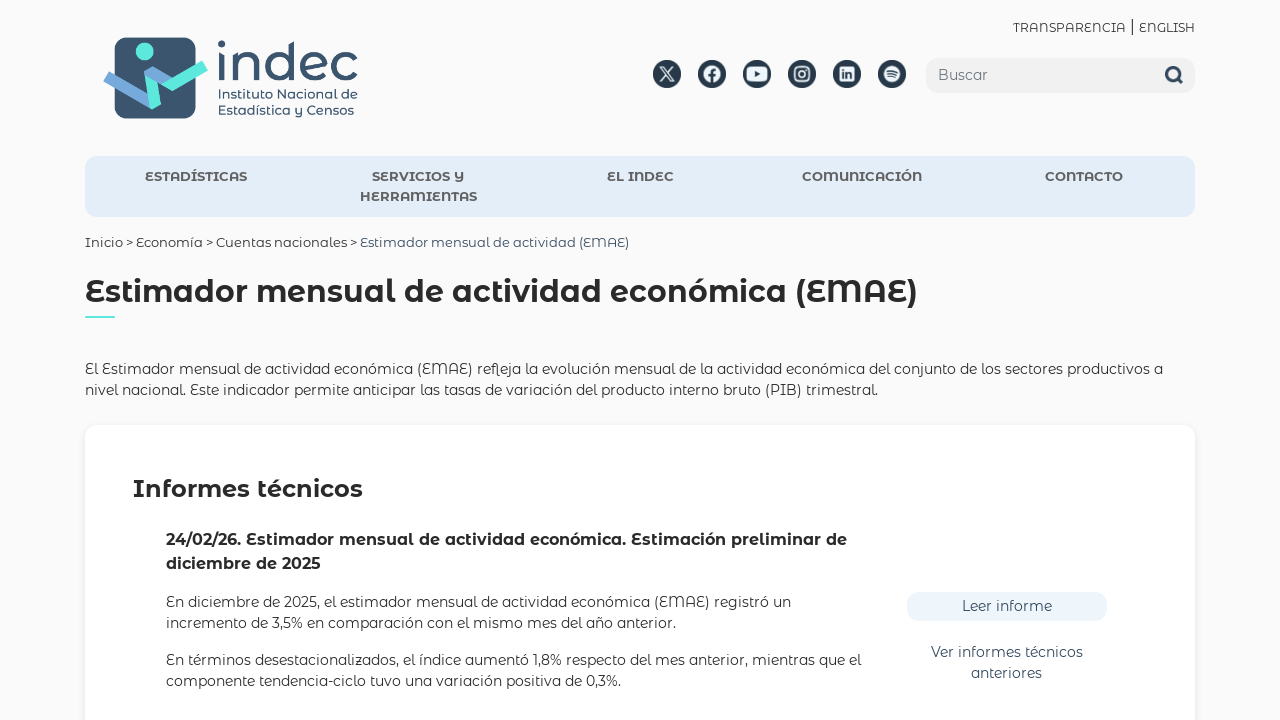

Verified second download link has valid href attribute
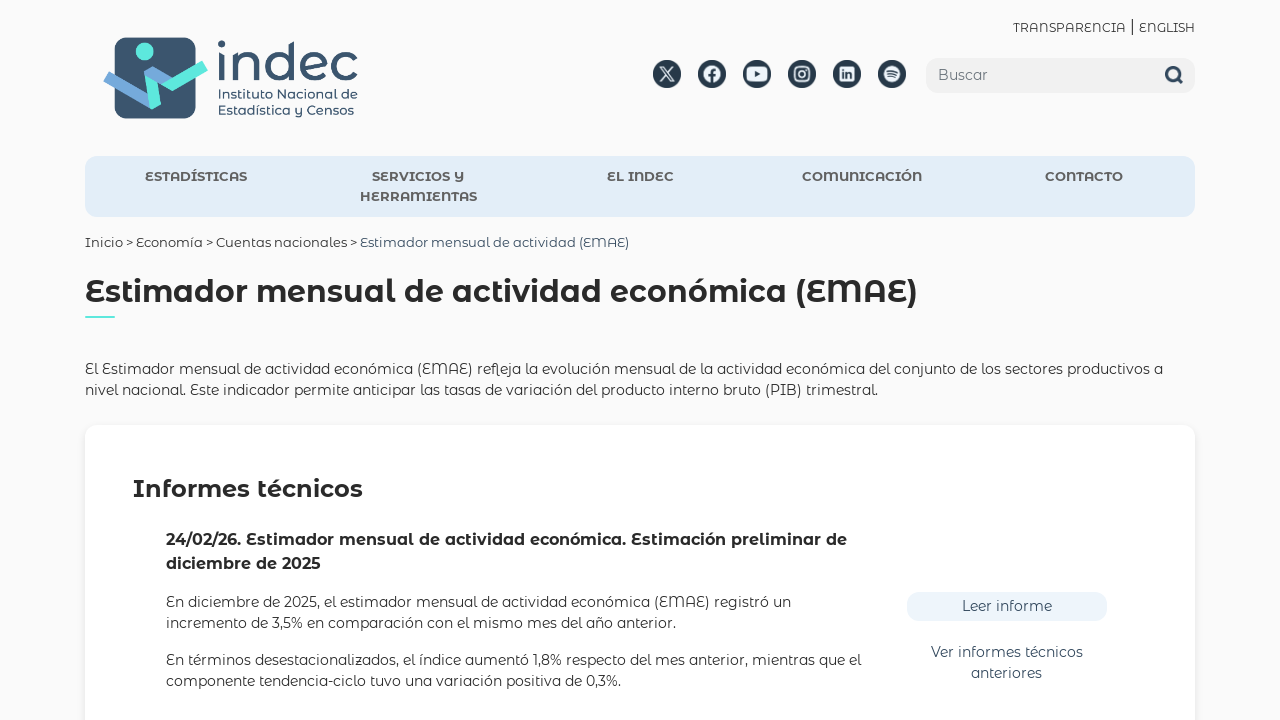

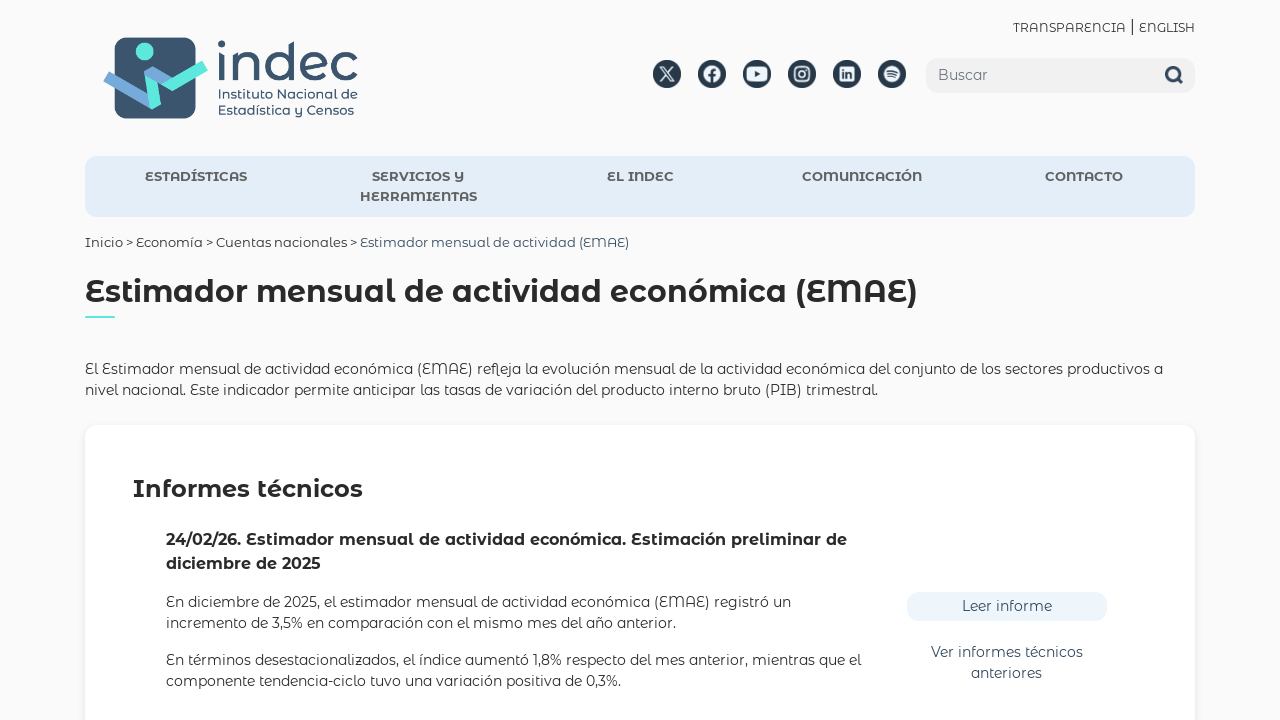